Navigates to Webhallen's AMD GPU category page, verifies that product listings are displayed, and navigates through multiple pages of product results.

Starting URL: https://www.webhallen.com/se/category/47-Grafikkort-GPU?f=attributes%5Ecustom.cnet_videoutgang_chiptillverkare_906-1-AMD%20Radeon&page=1

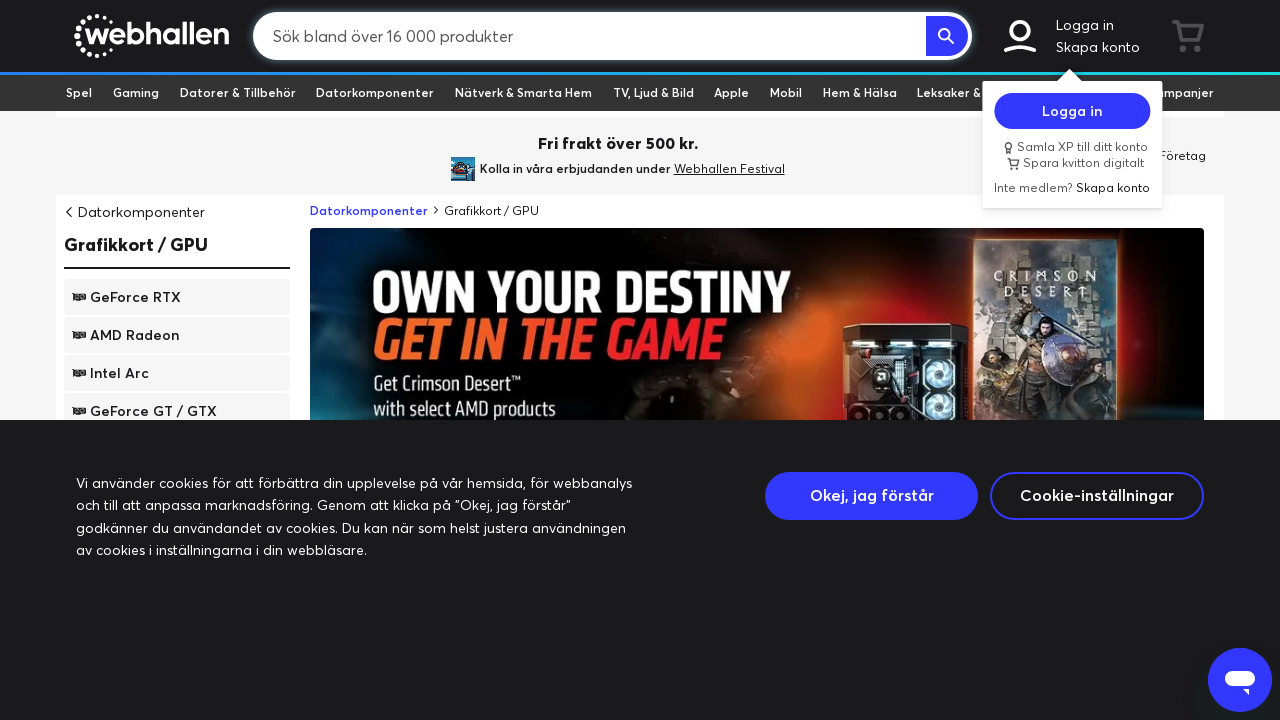

Waited for product grid items to load on page 1
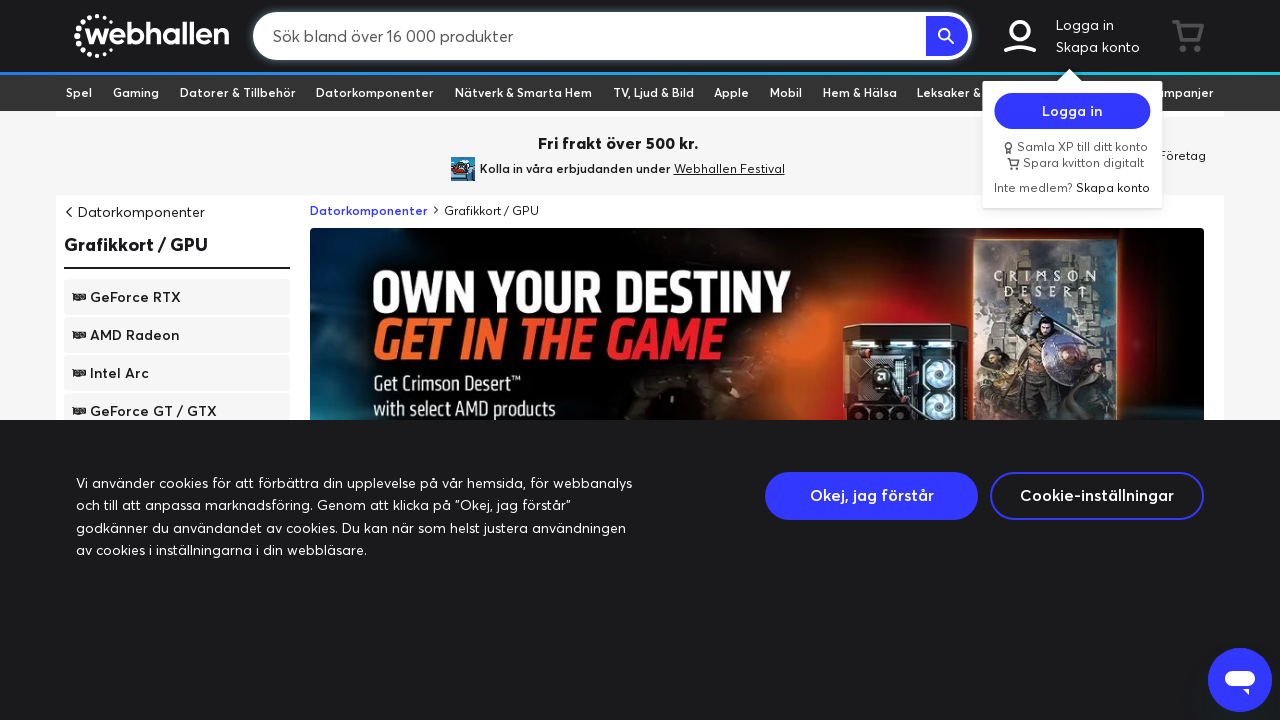

Counted products on page 1: 21 found
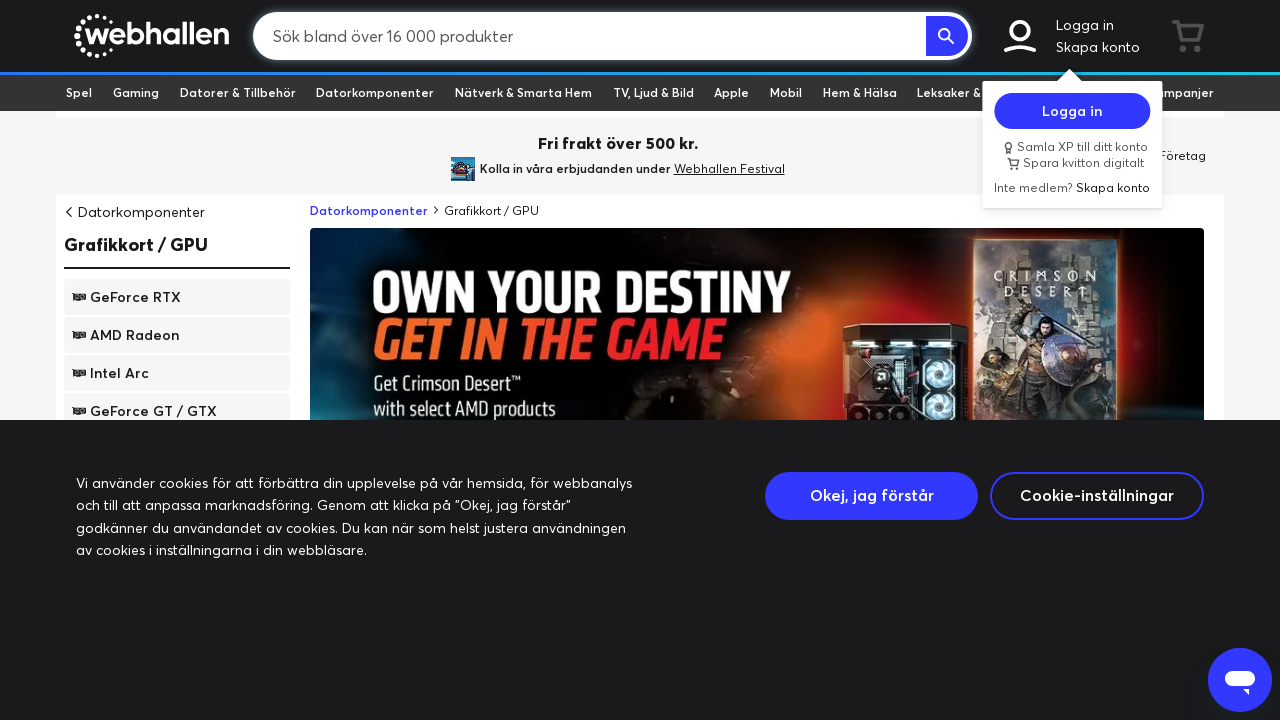

Waited for product titles to load
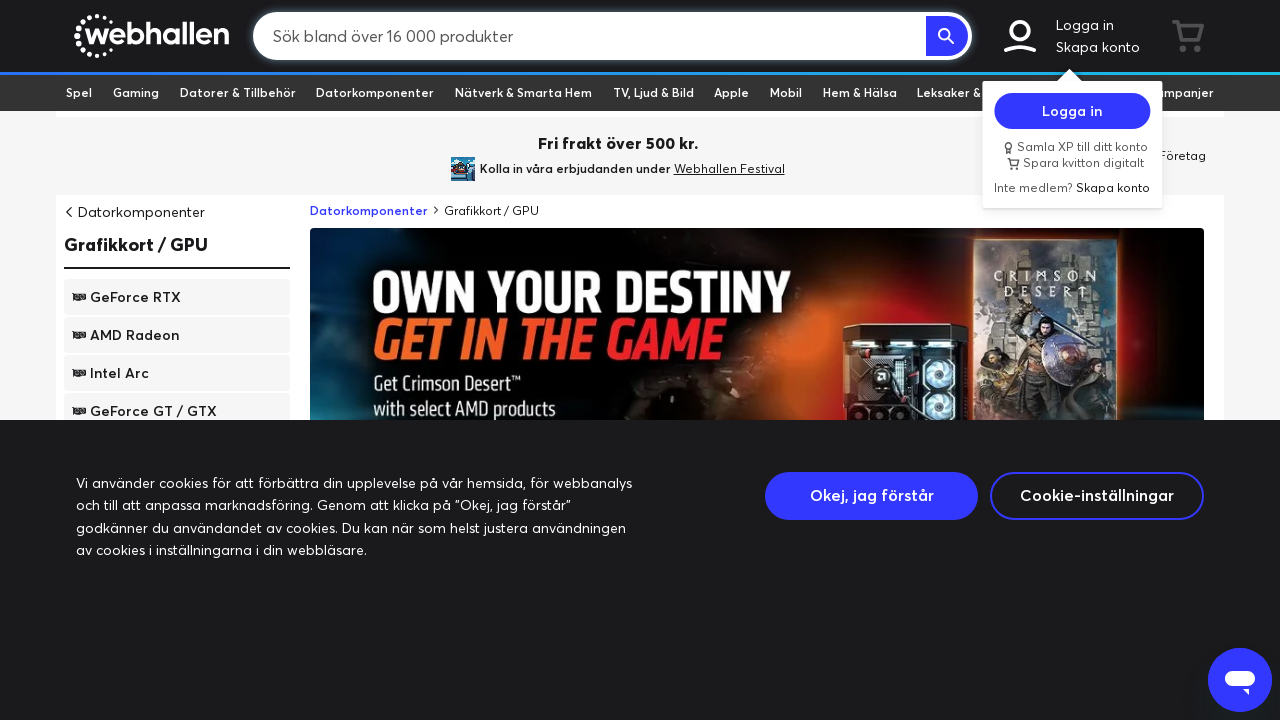

Waited for product prices to load
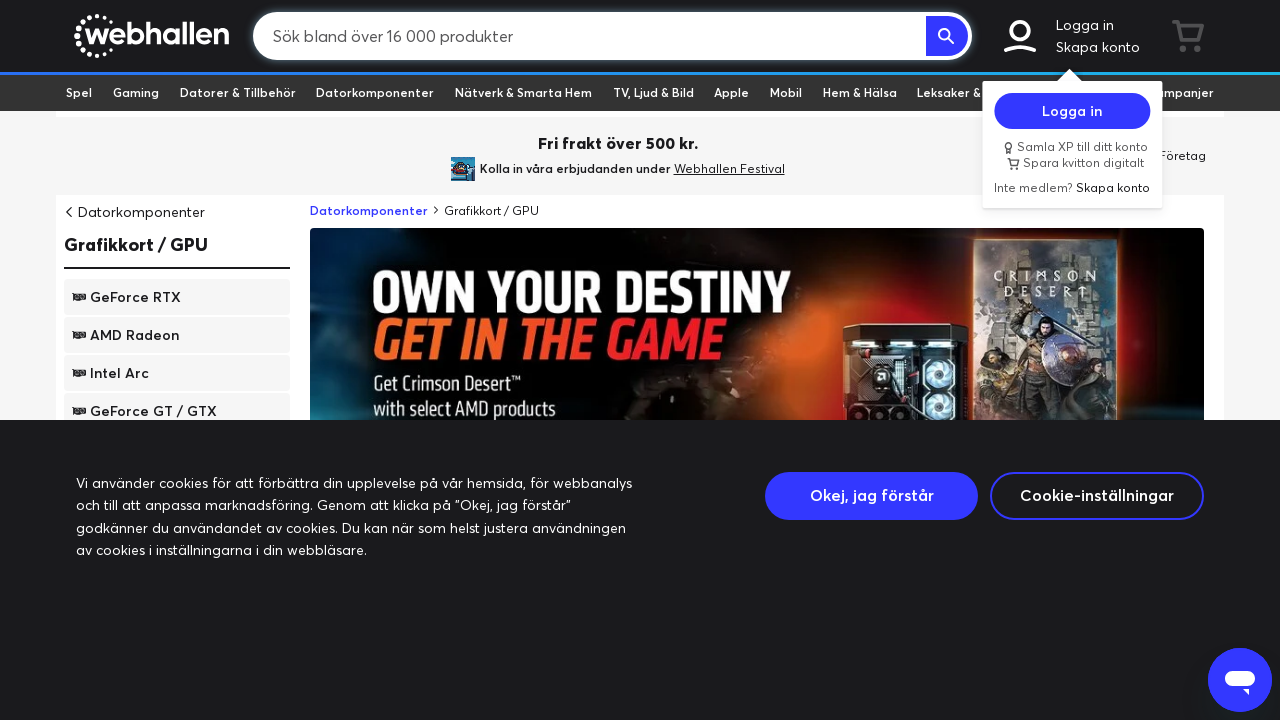

Navigated to page 2 of AMD GPU results
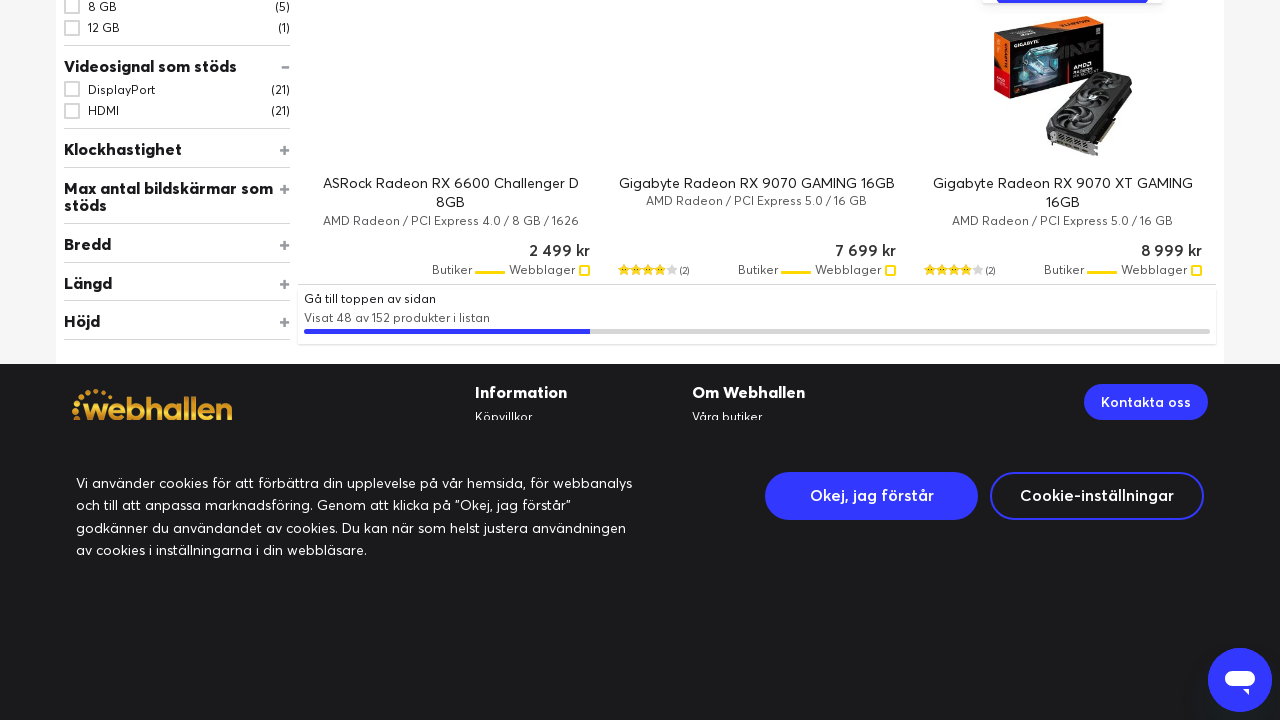

Waited for product grid items to load on page 2
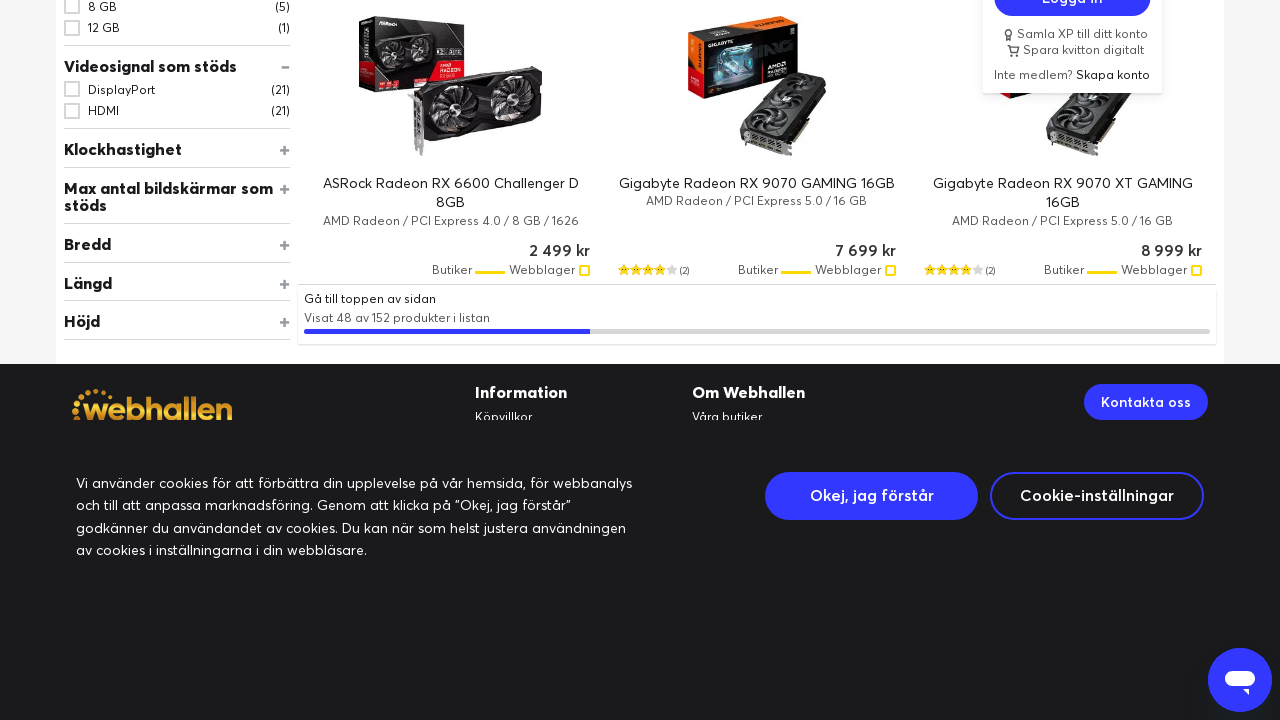

Counted products on page 2: 21 found
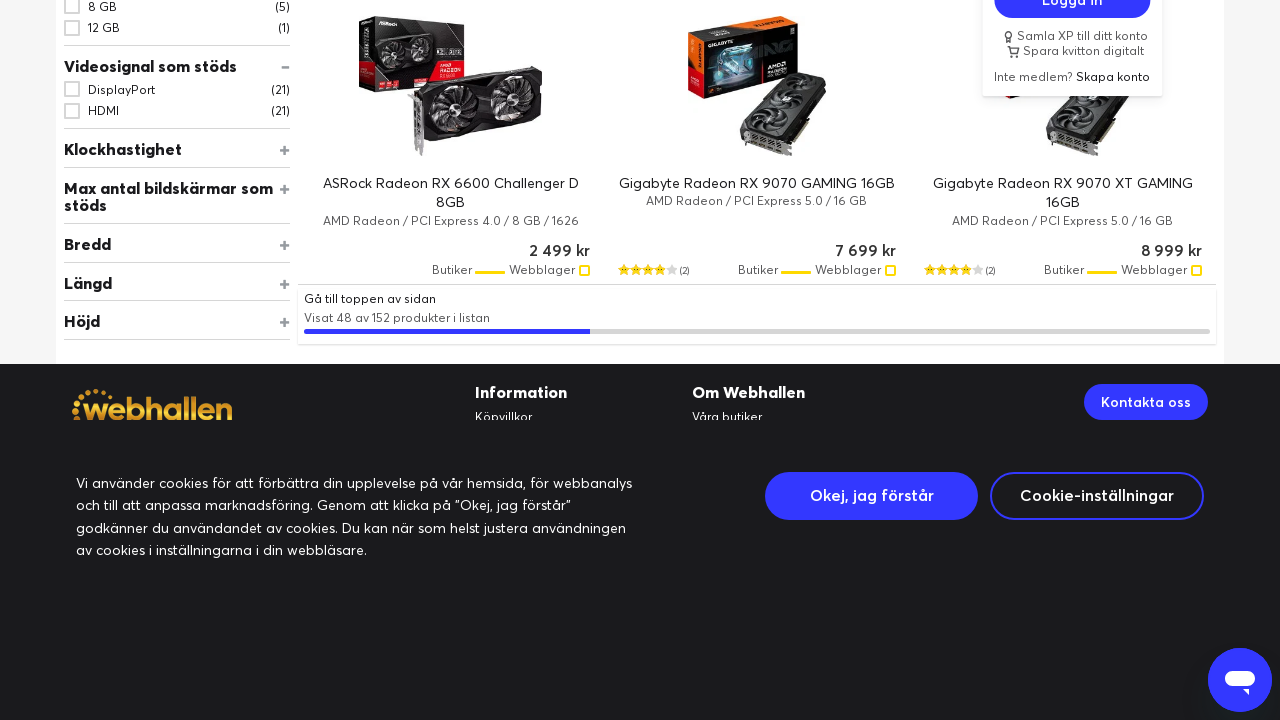

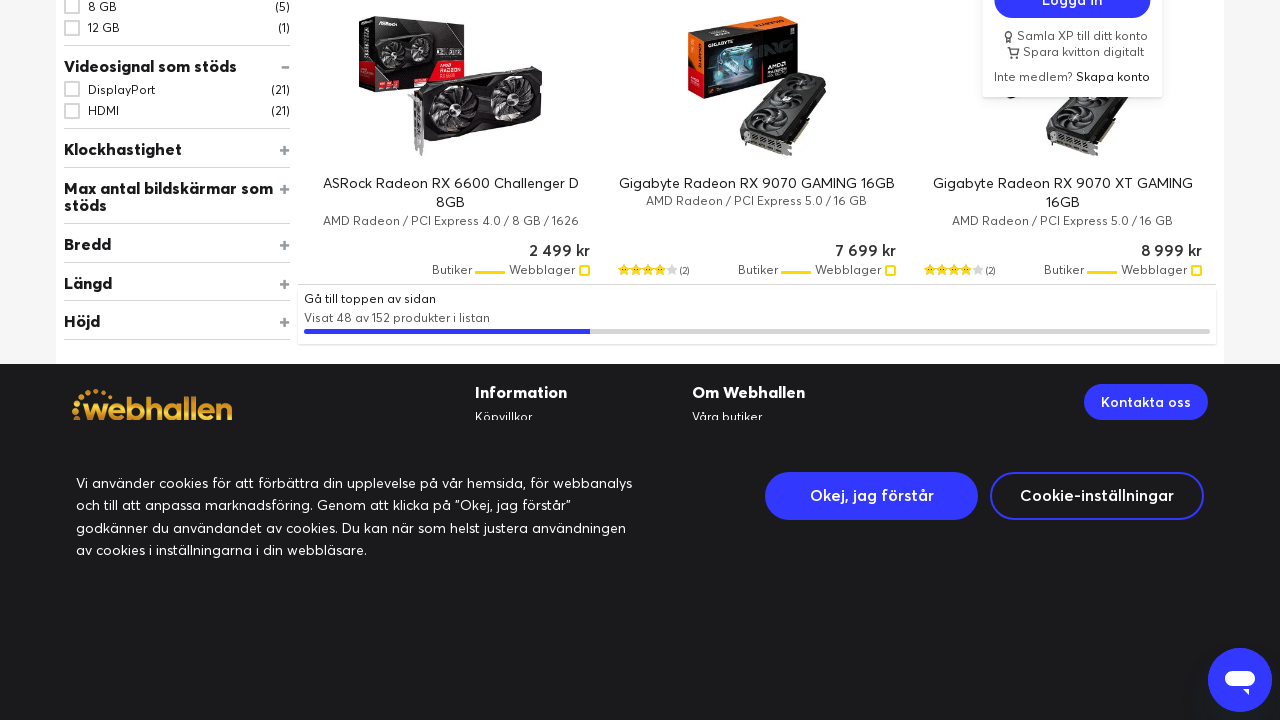